Navigates to Gmail.com website

Starting URL: https://www.gmail.com

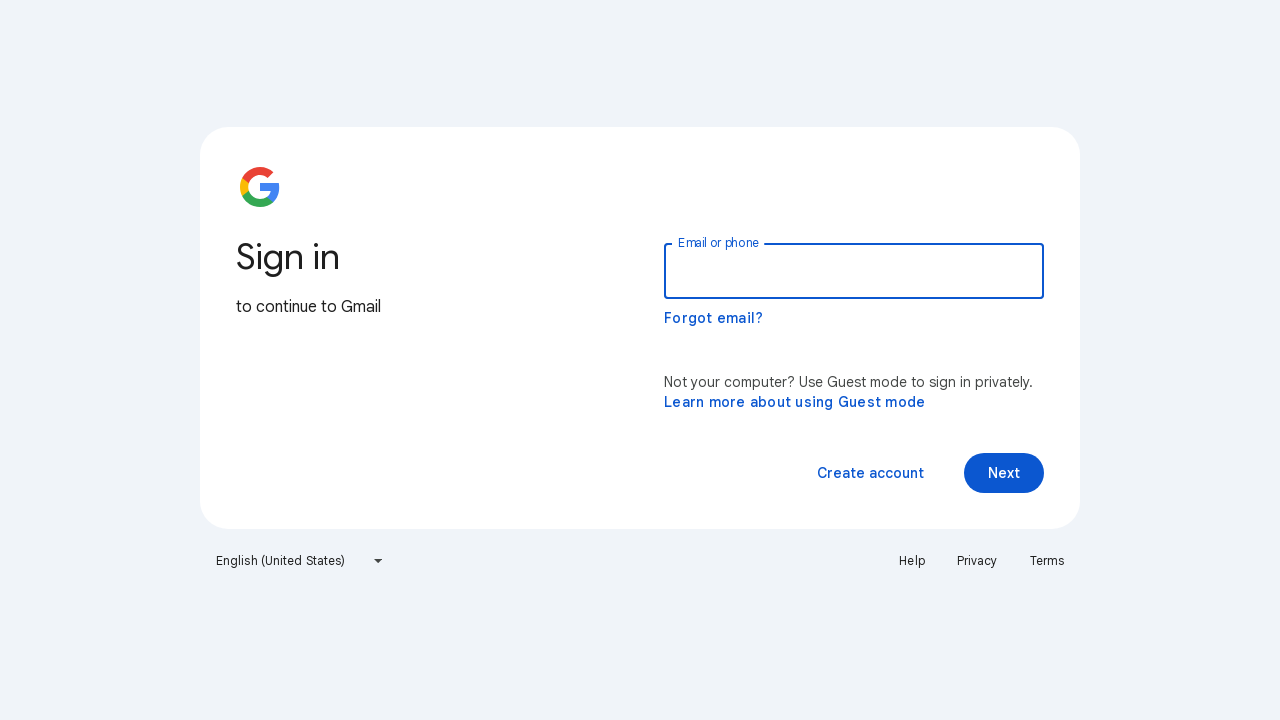

Navigated to Gmail.com website
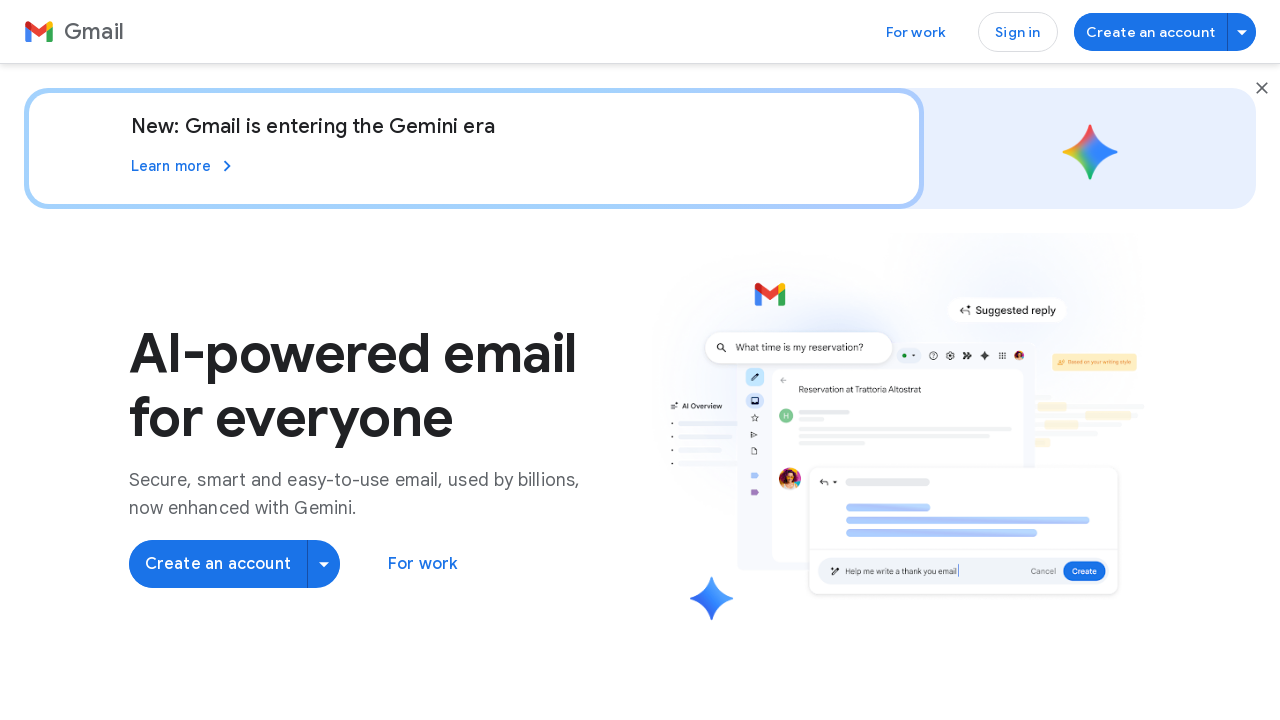

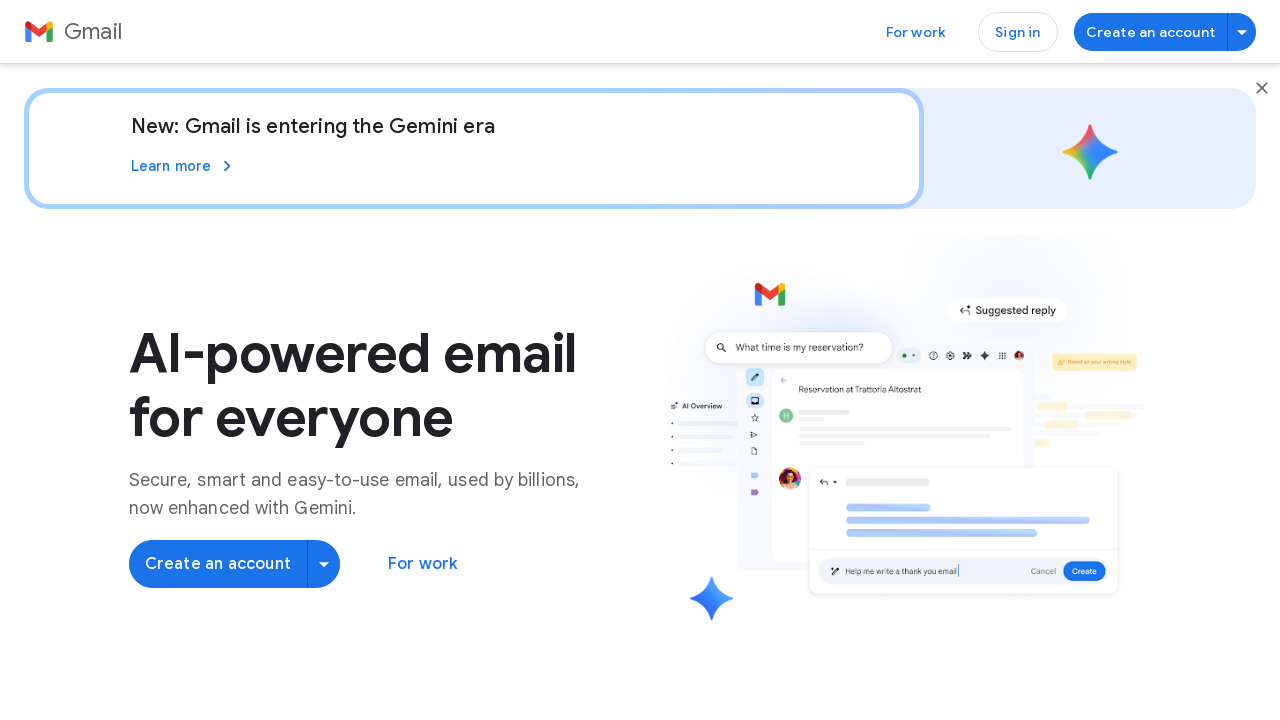